Navigates to the Automation Testing practice website and waits for the page to fully load.

Starting URL: http://automationtesting.in/

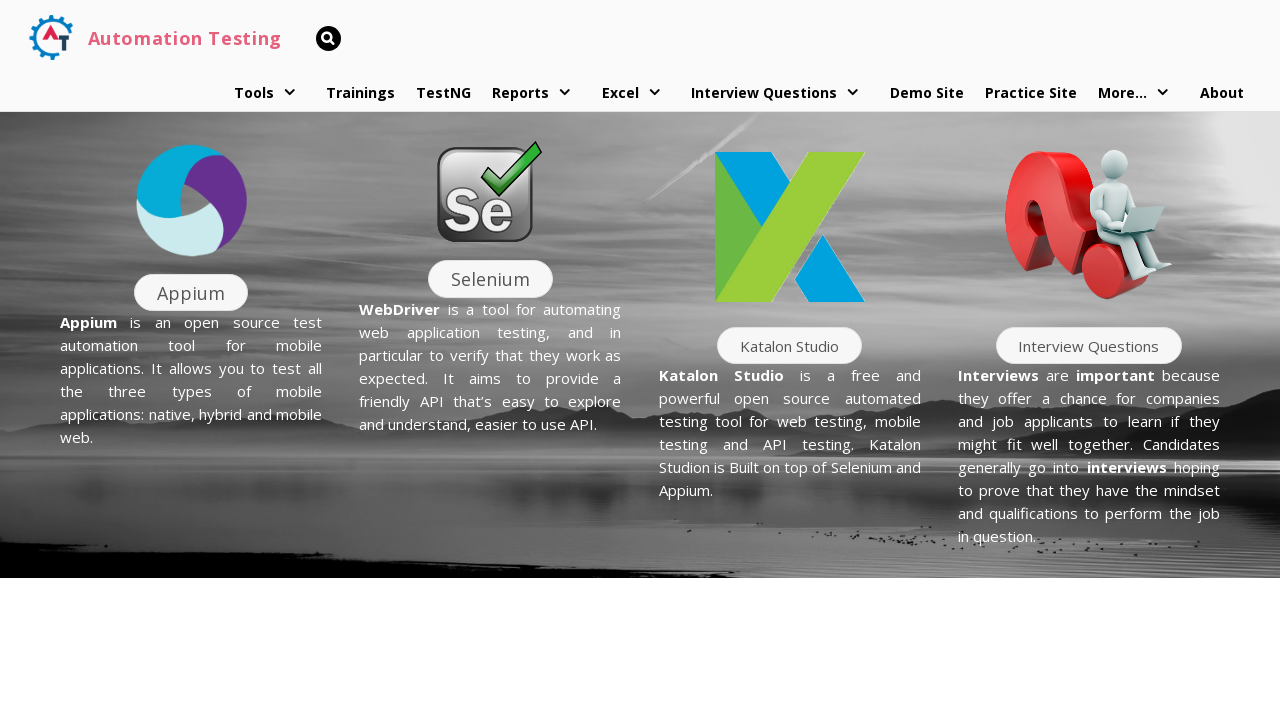

Navigated to Automation Testing practice website
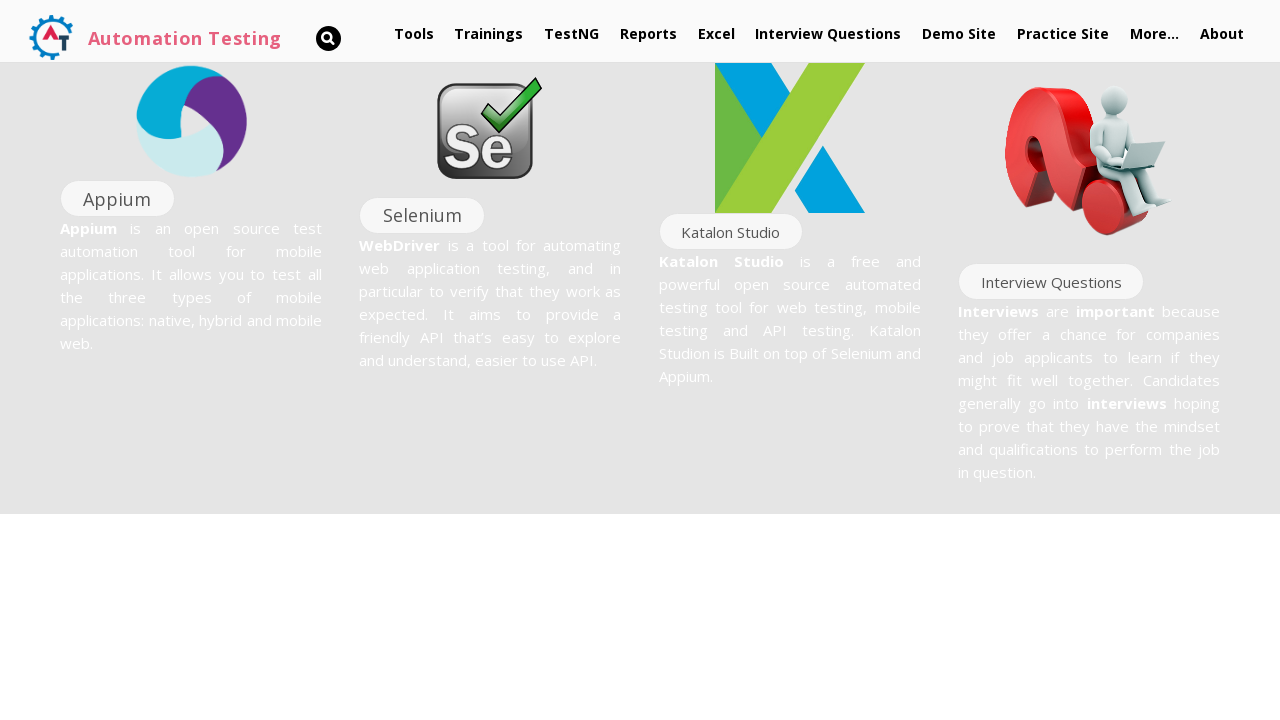

Page network idle state reached - page fully loaded
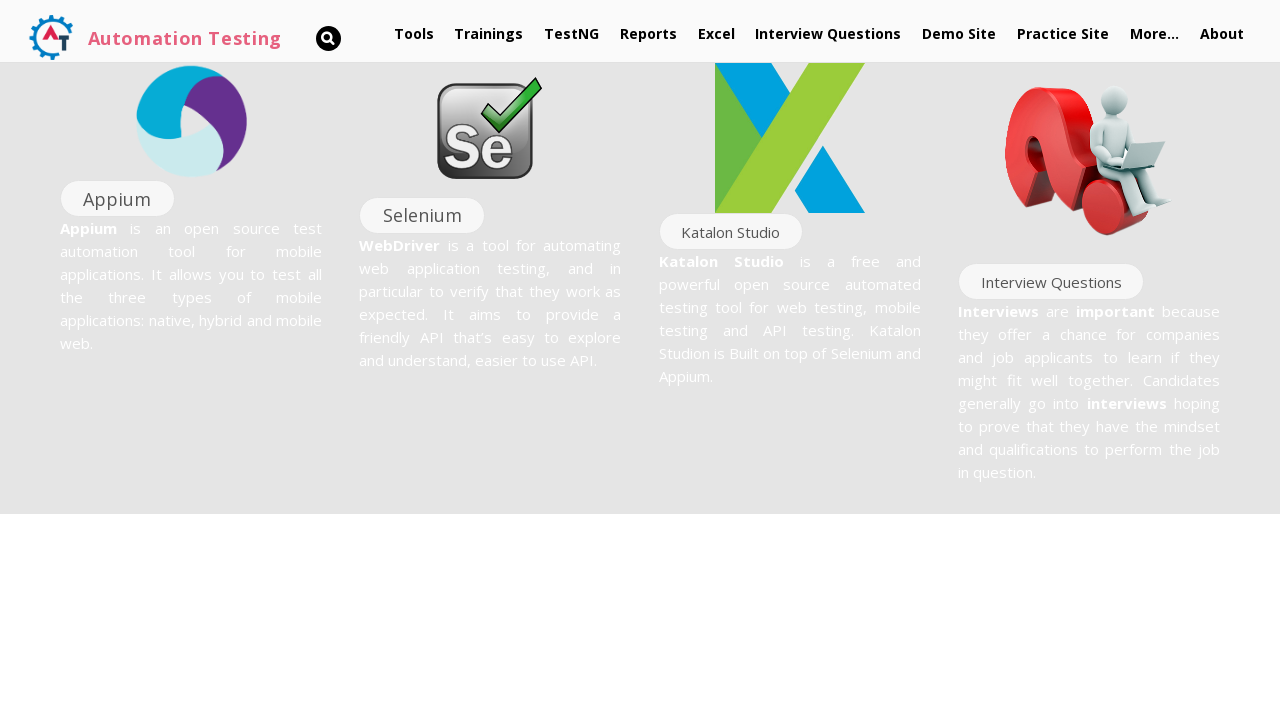

Body element found - page content verified
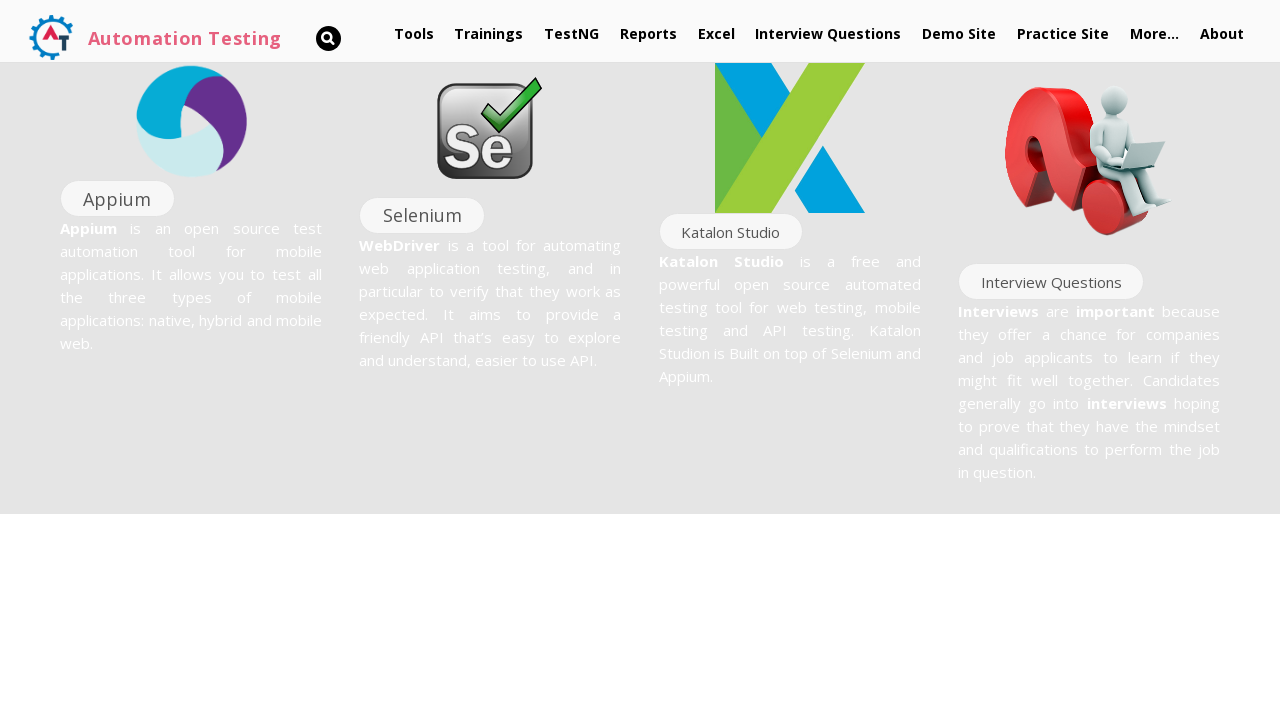

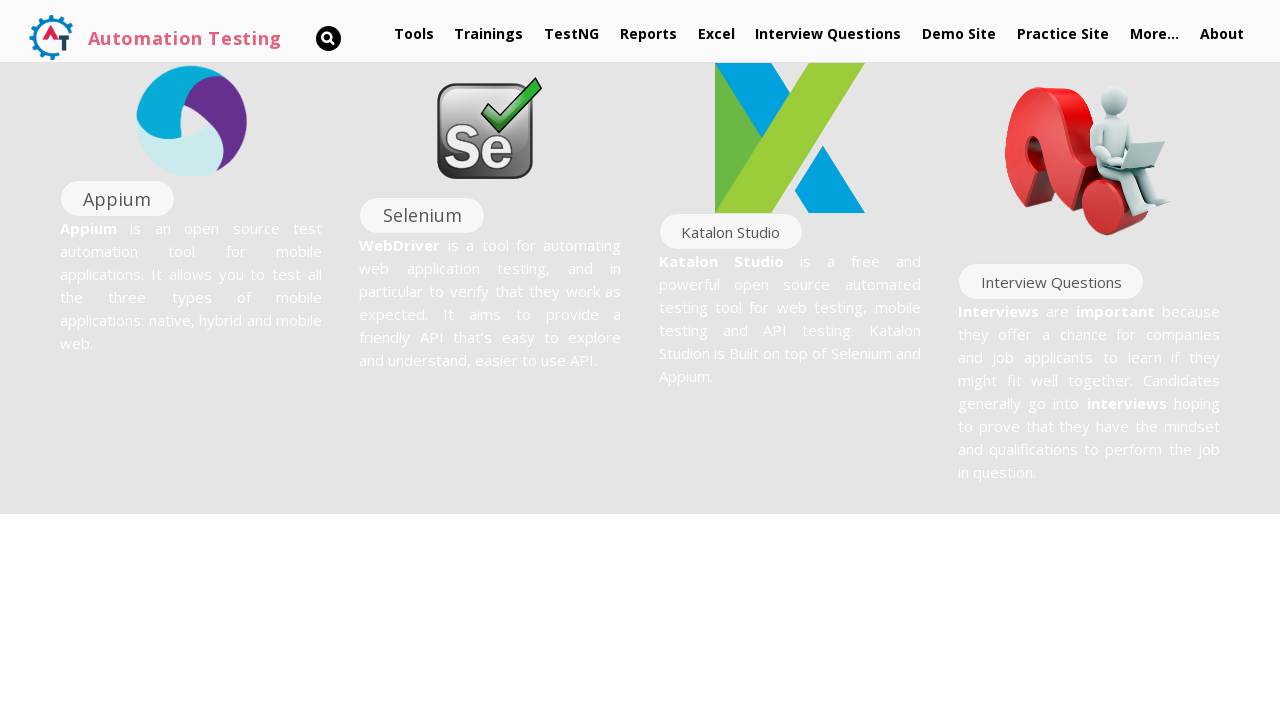